Navigates to the-internet.herokuapp.com, opens the file download page, and clicks on a download link to initiate a file download.

Starting URL: http://the-internet.herokuapp.com

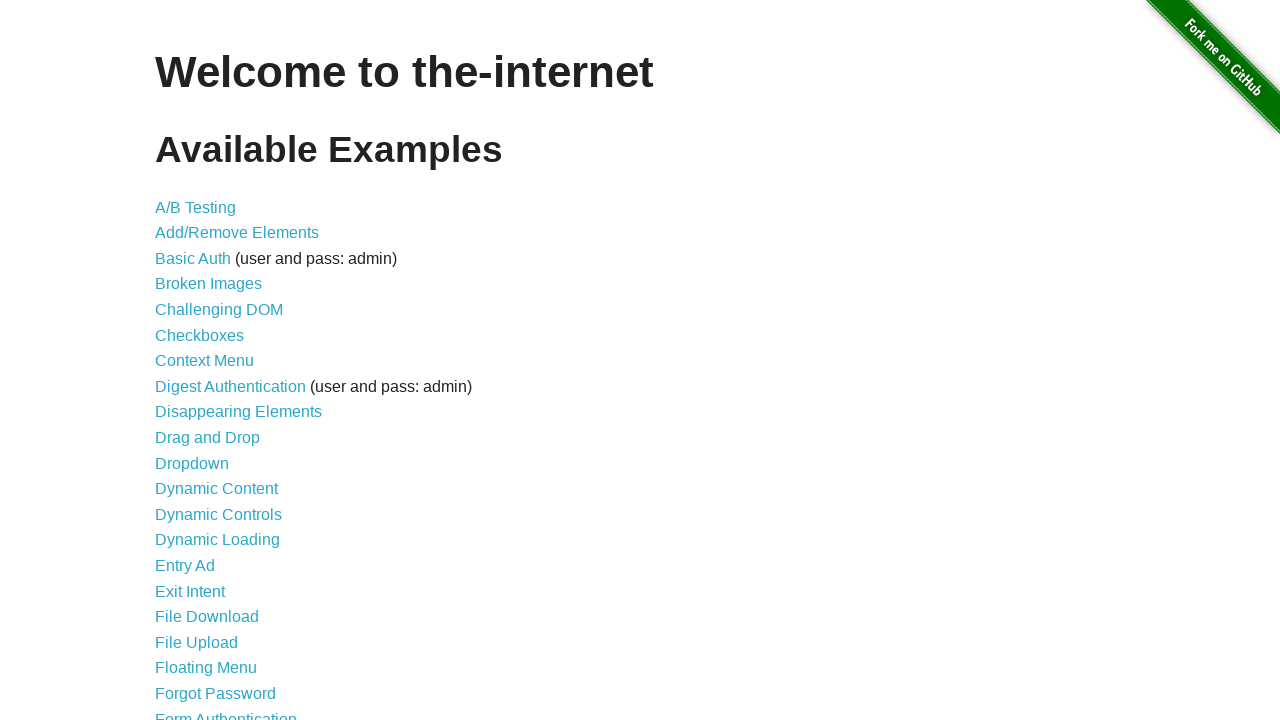

Clicked on File Download link to navigate to download page at (207, 617) on a[href='/download']
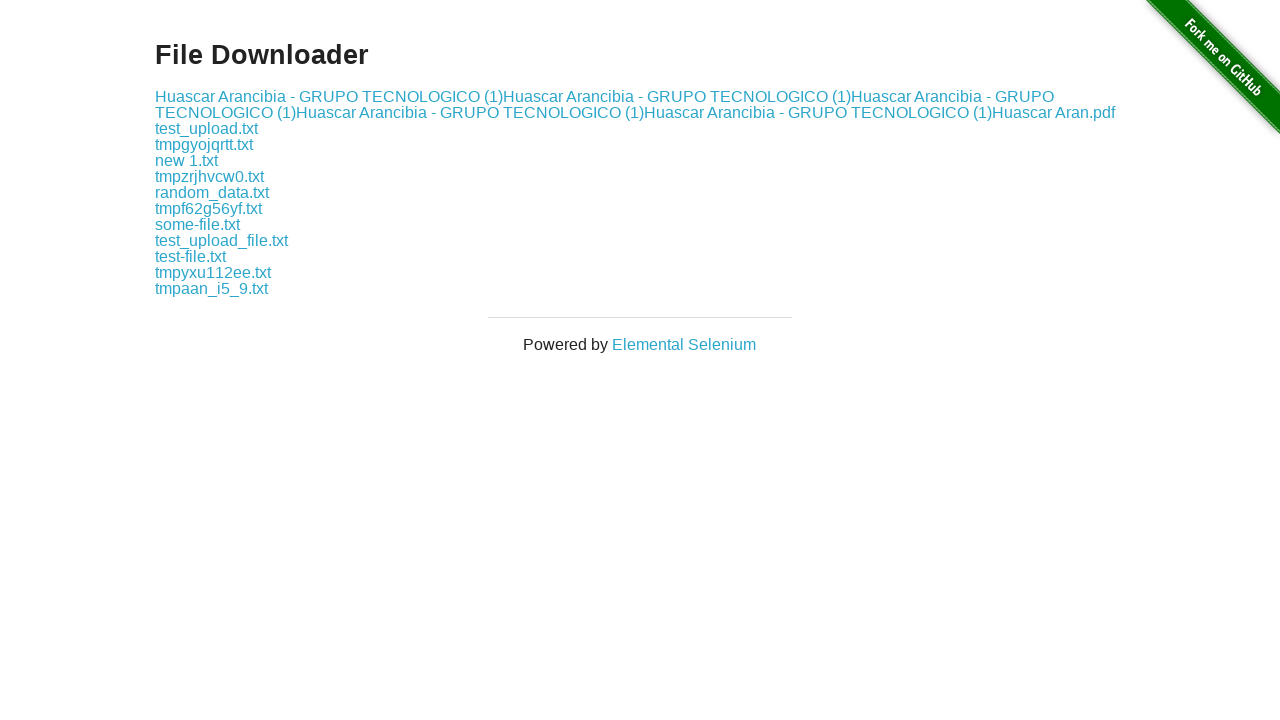

Download links became visible
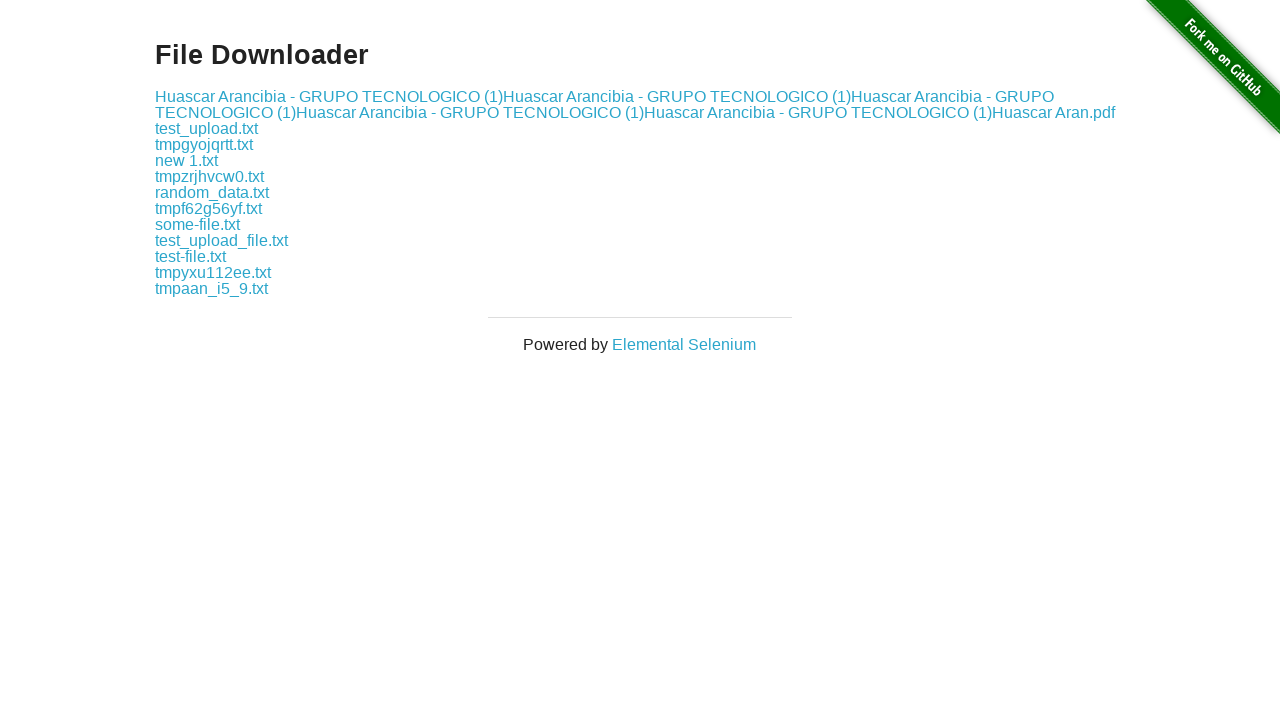

Located all download links on the page
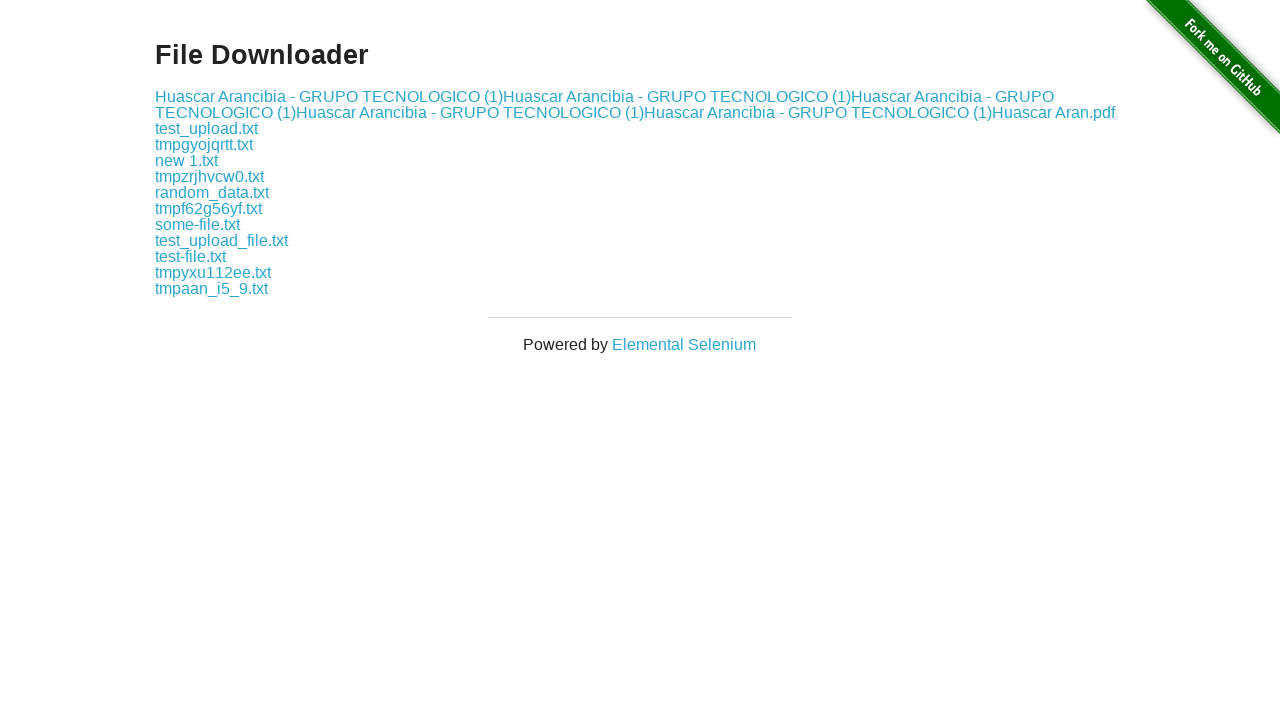

Clicked the 5th download link to initiate file download at (210, 176) on div.example a >> nth=4
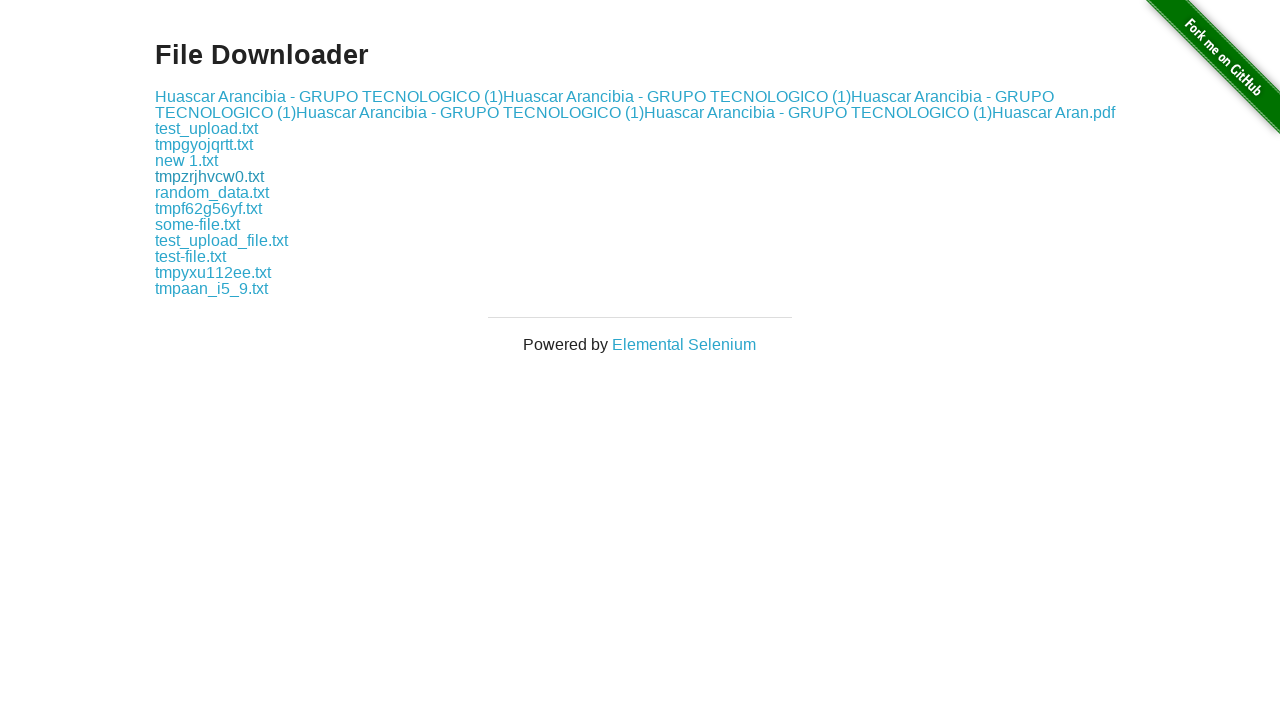

Waited for download to initiate
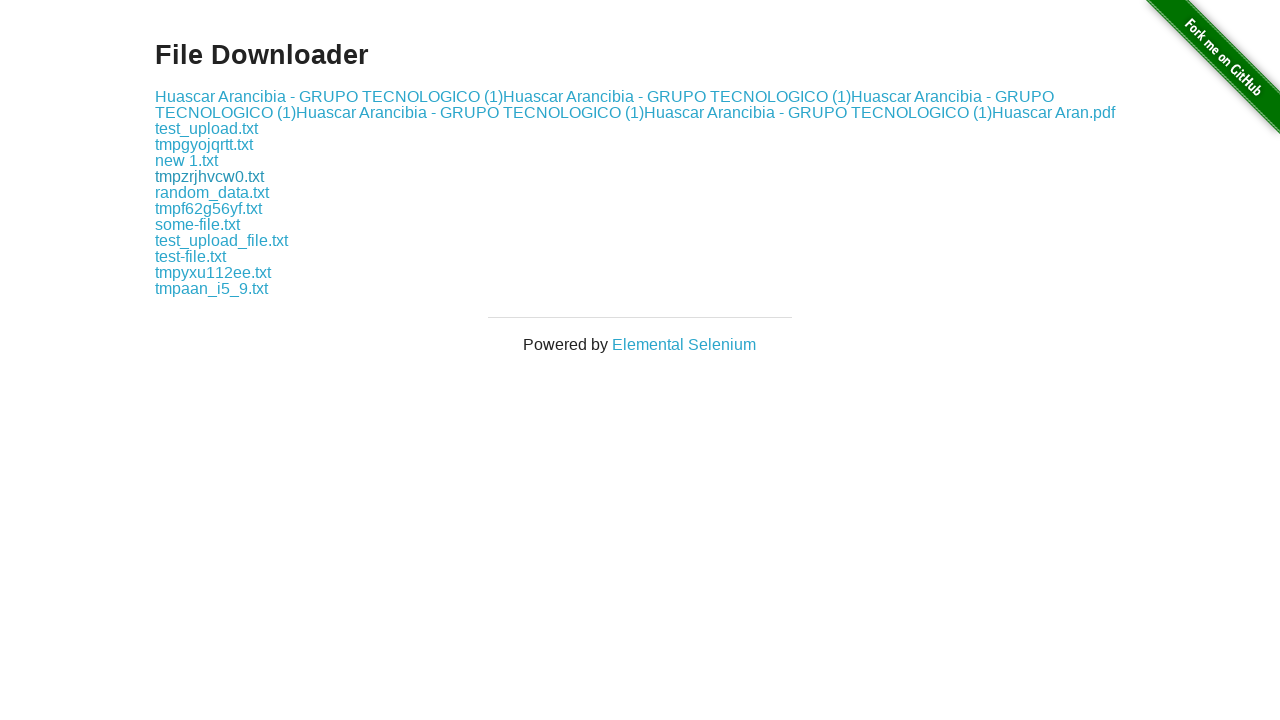

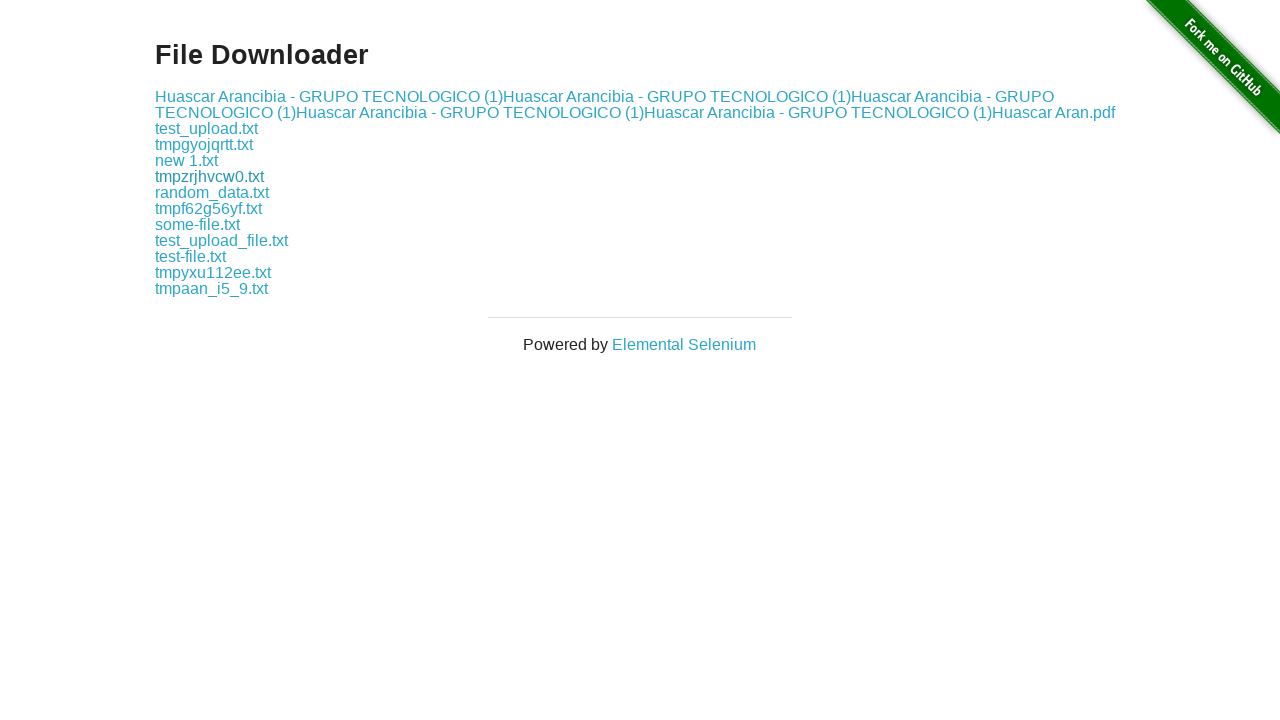